Tests navigation between three sections of a book catalog application: "katalog" (catalog), "lägg till bok" (add book), and "mina böcker" (my books), verifying each section loads correctly.

Starting URL: https://tap-ht24-testverktyg.github.io/exam-template/

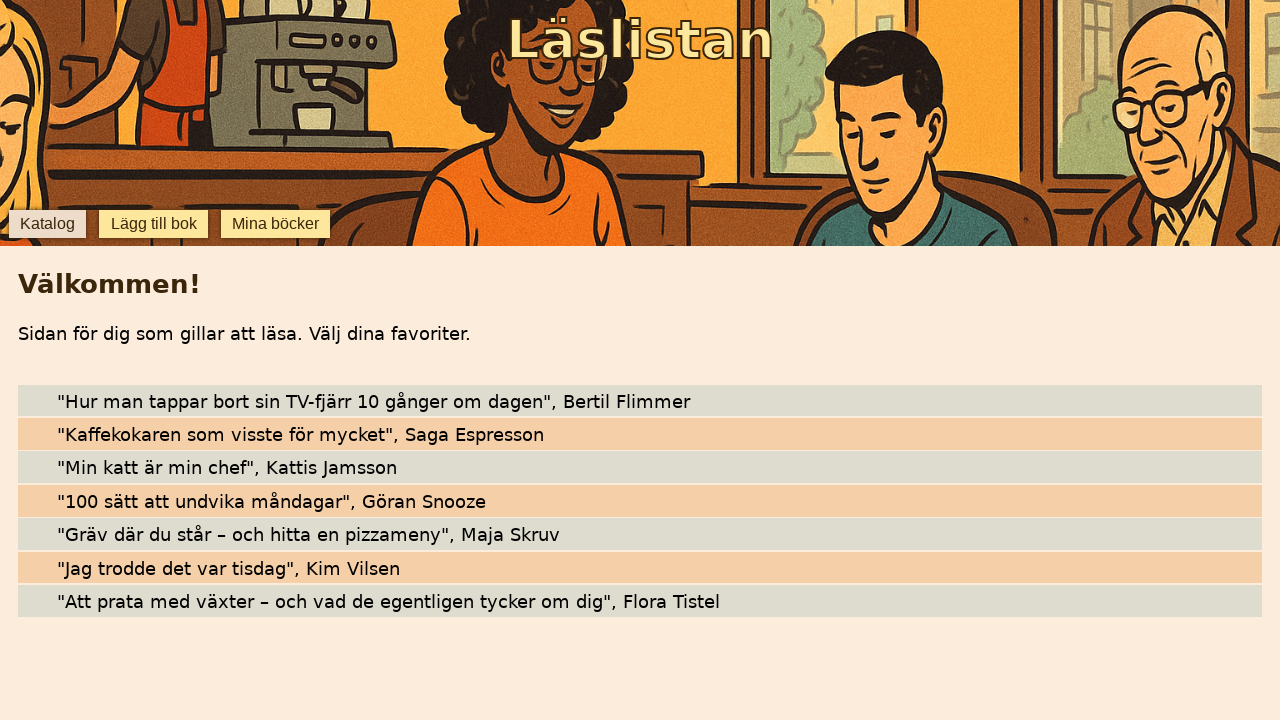

Clicked 'Lägg till bok' (Add book) button at (154, 224) on internal:role=button[name="lägg till bok"i]
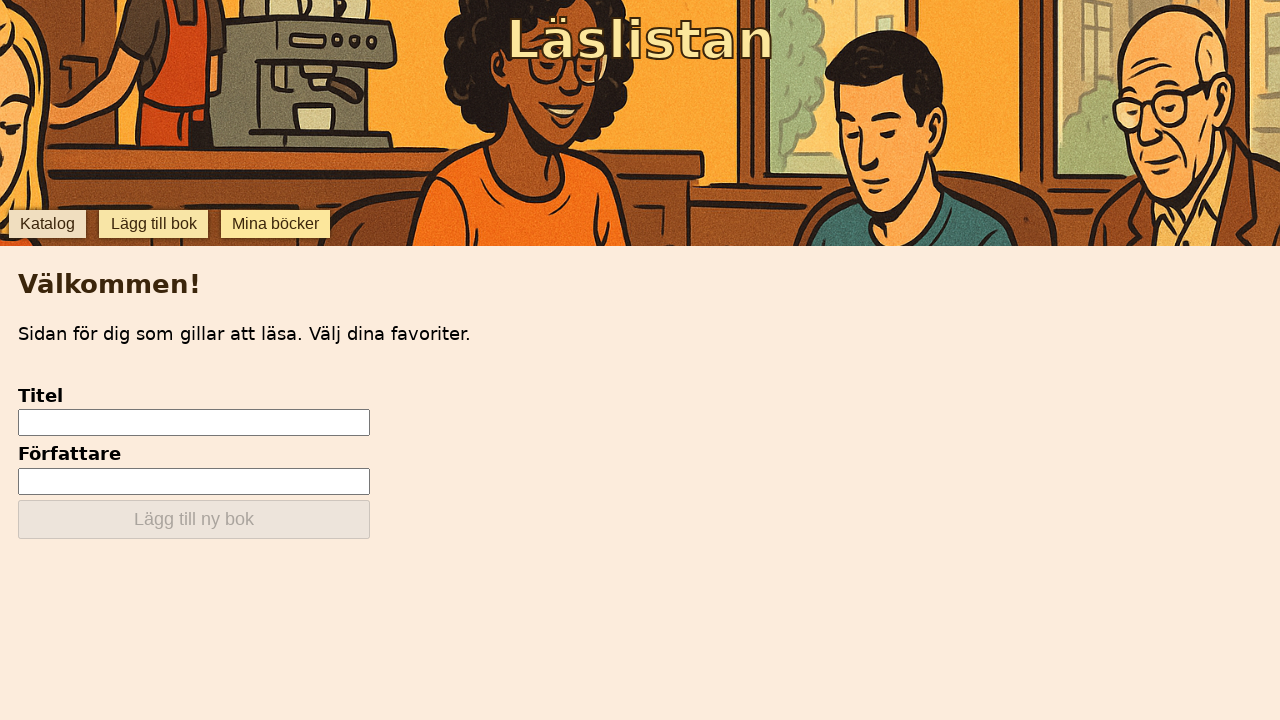

Verified 'Lägg till ny bok' (Add new book) button is visible
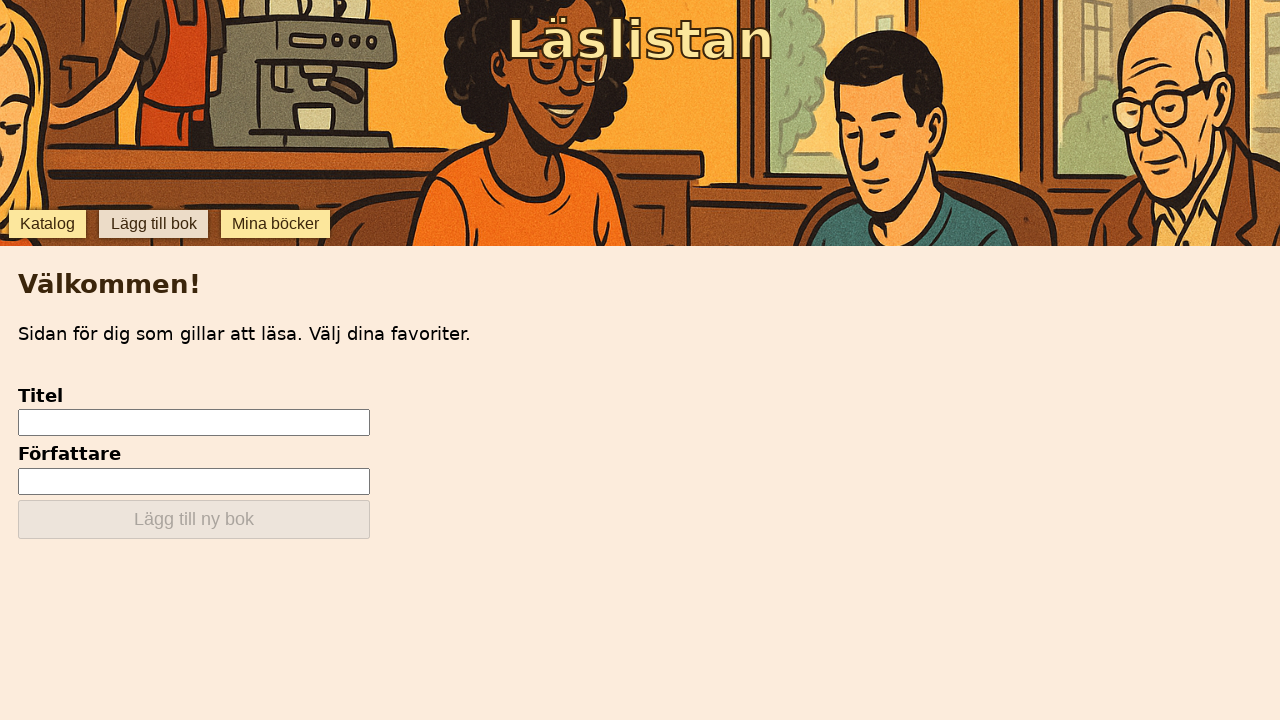

Clicked 'Mina böcker' (My books) button at (276, 224) on internal:role=button[name="mina böcker"i]
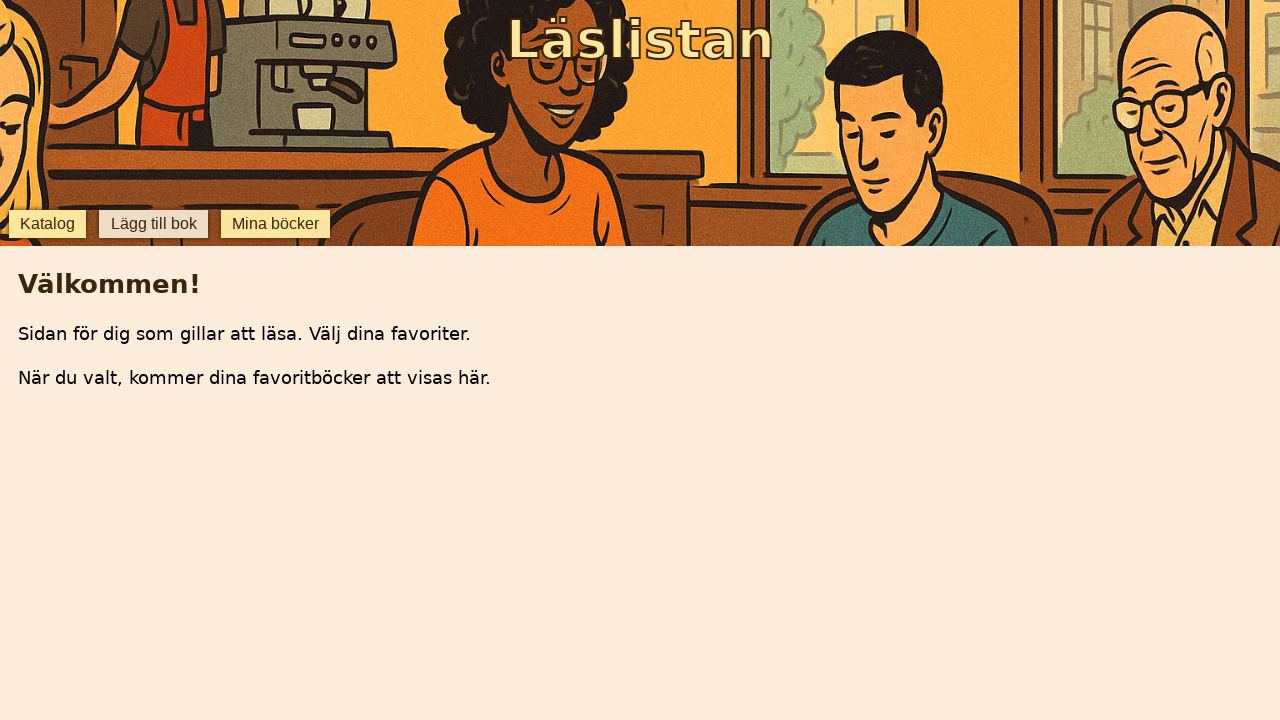

Verified empty state message in 'Mina böcker' section
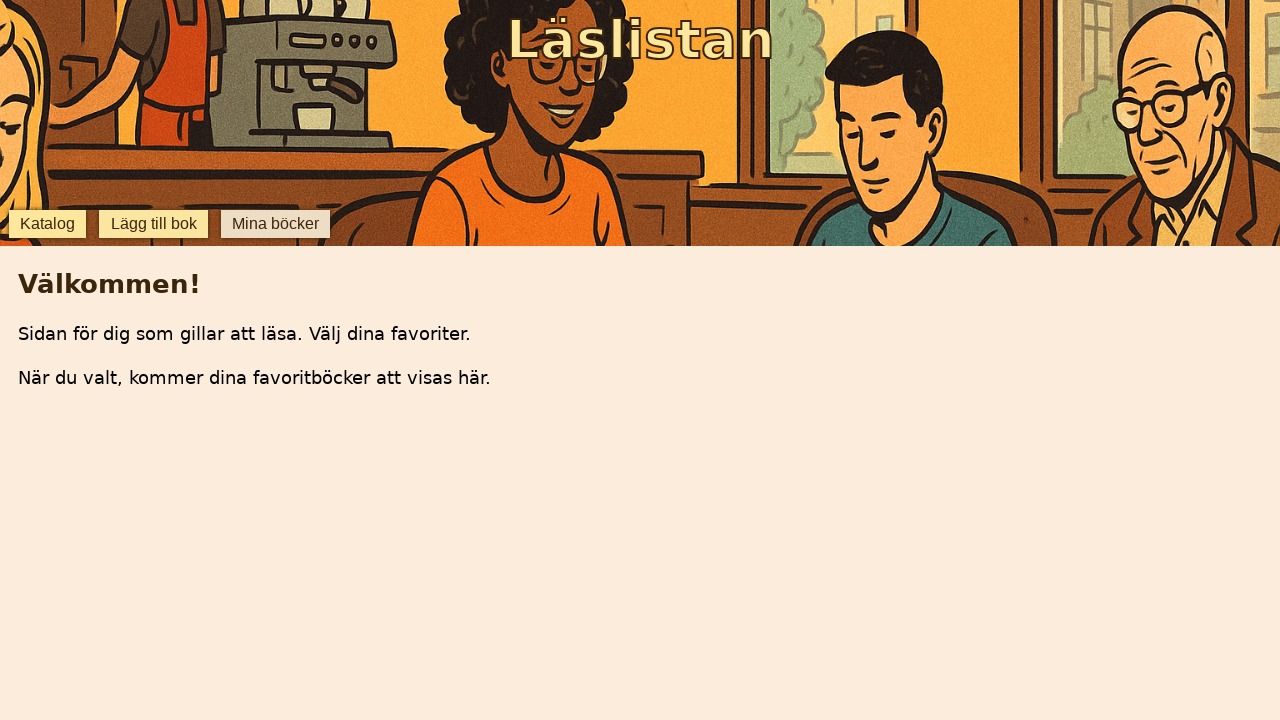

Clicked 'Katalog' (Catalog) button at (47, 224) on [data-testid="catalog"]
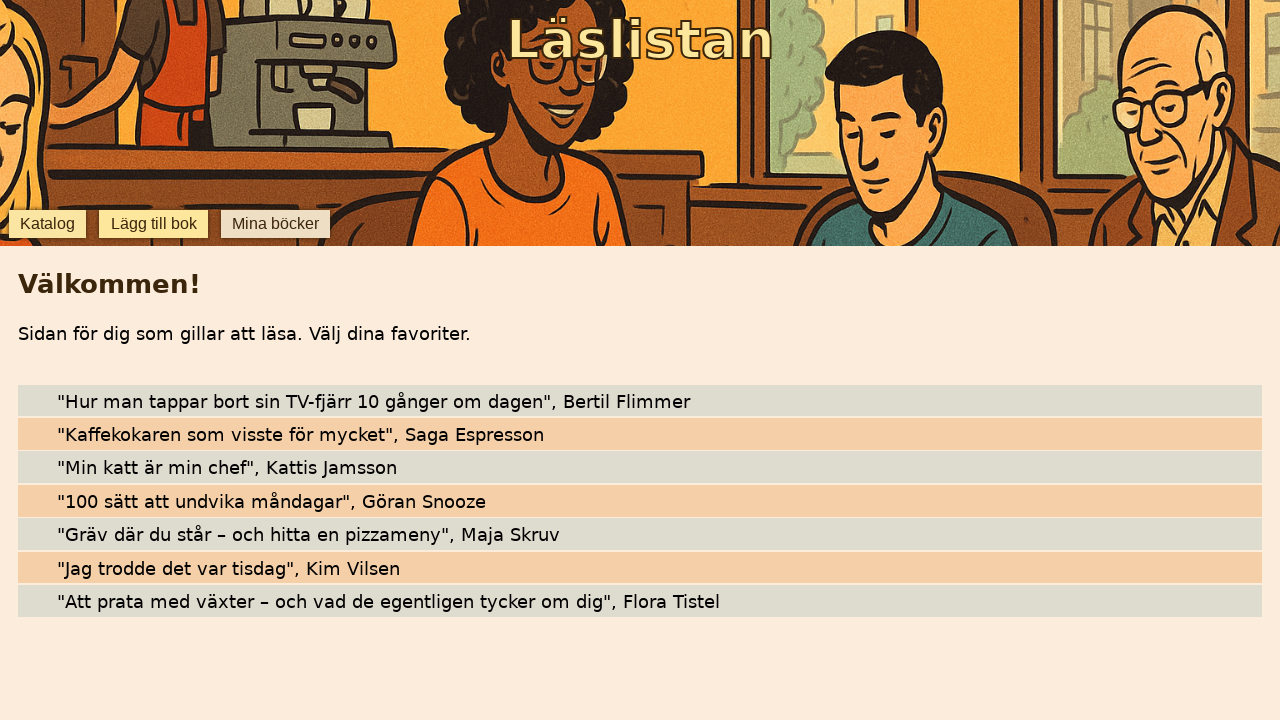

Verified books are visible in catalog section
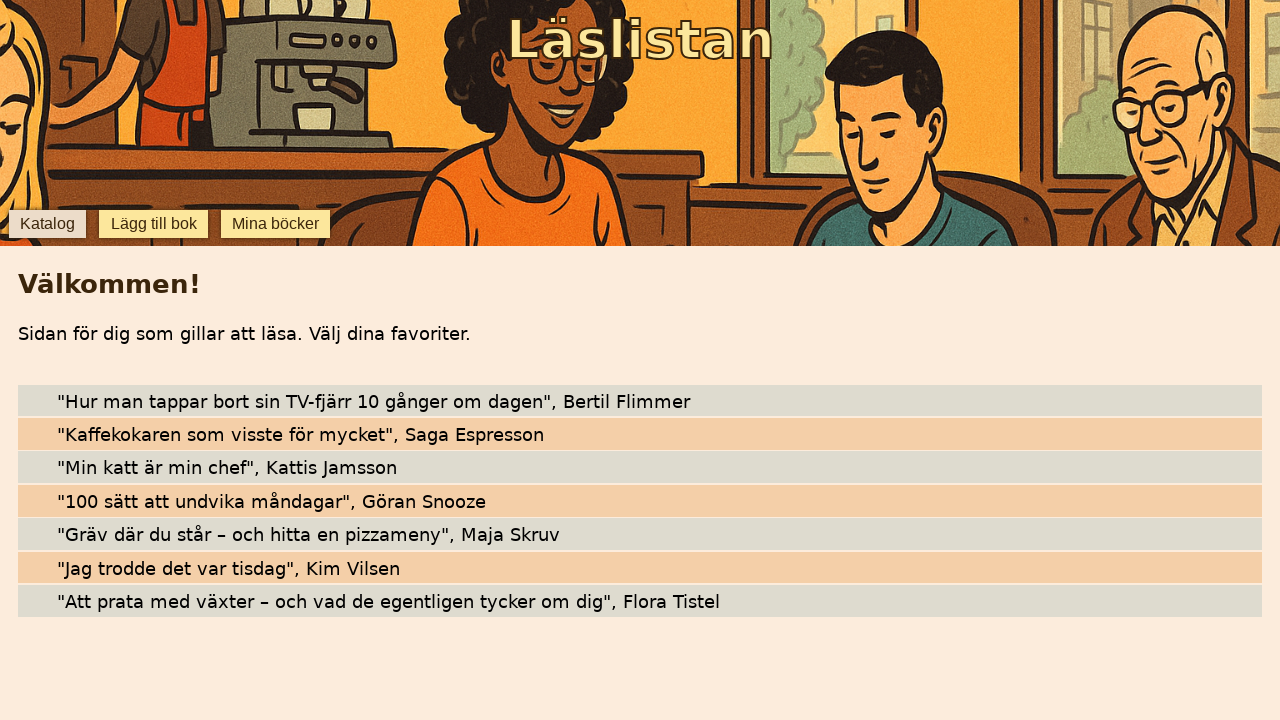

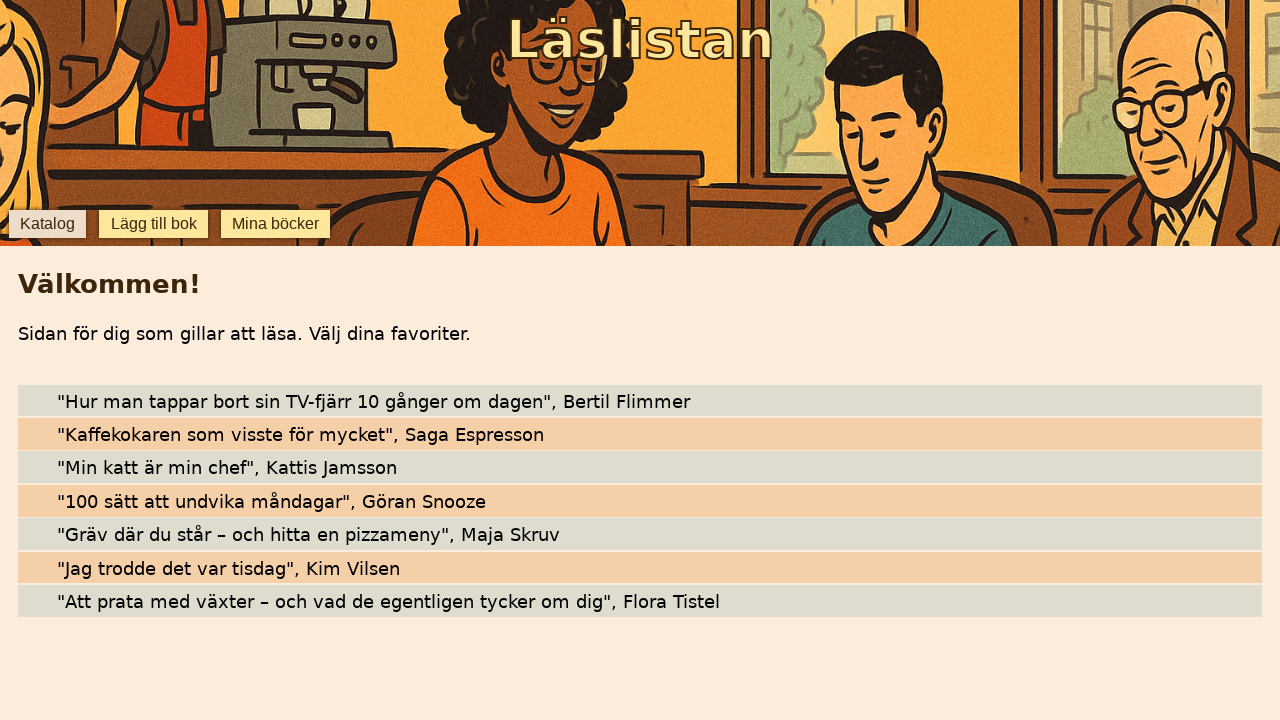